Tests that the Clear completed button displays correct text when items are completed

Starting URL: https://demo.playwright.dev/todomvc

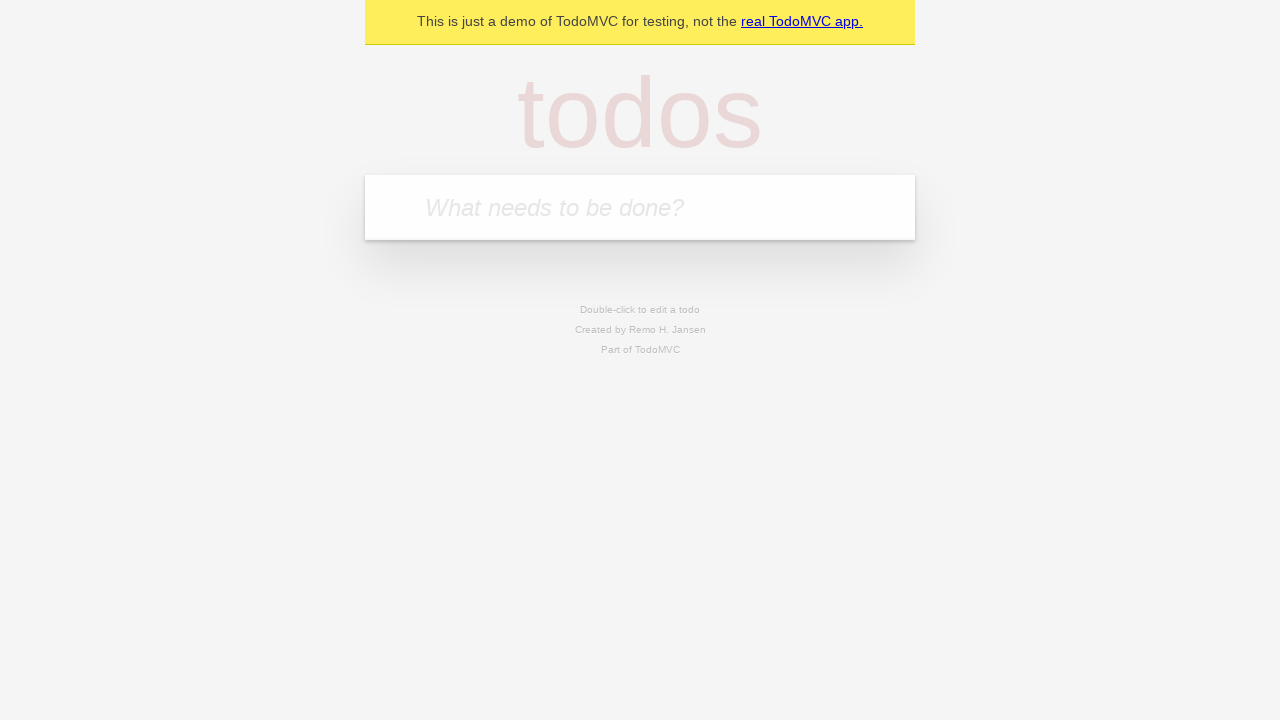

Located the 'What needs to be done?' input field
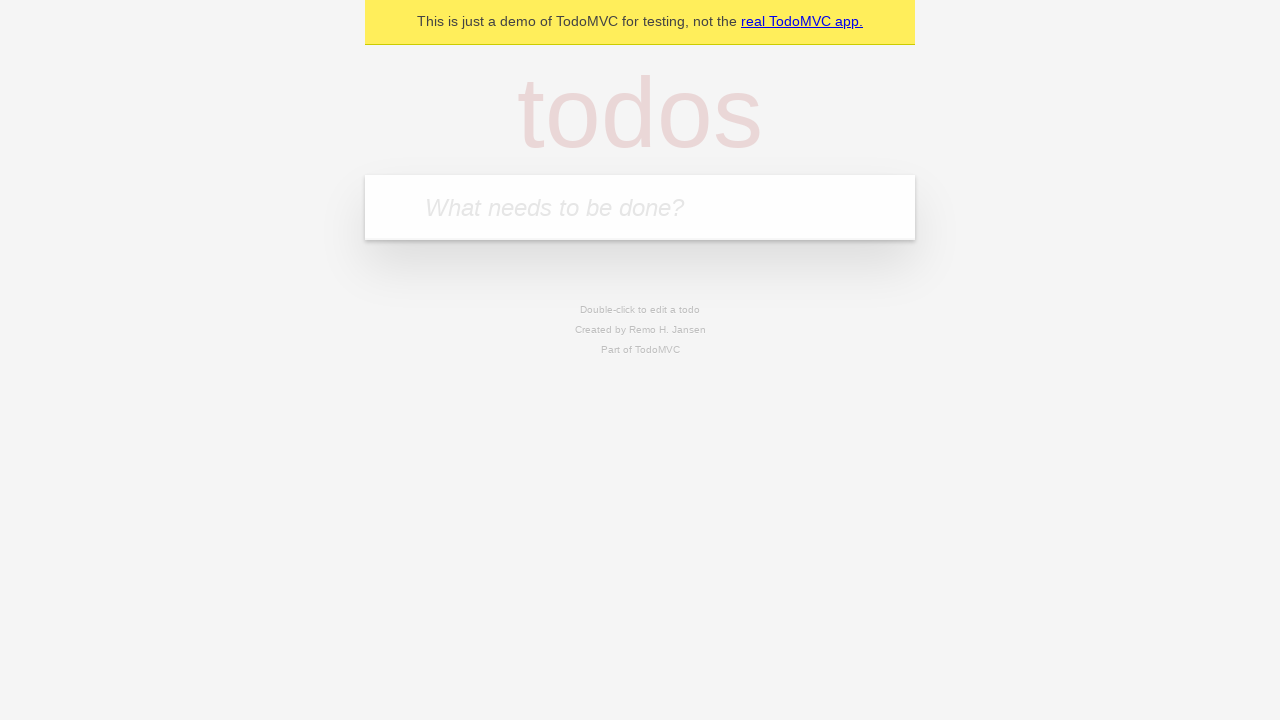

Filled first todo input with 'buy some cheese' on internal:attr=[placeholder="What needs to be done?"i]
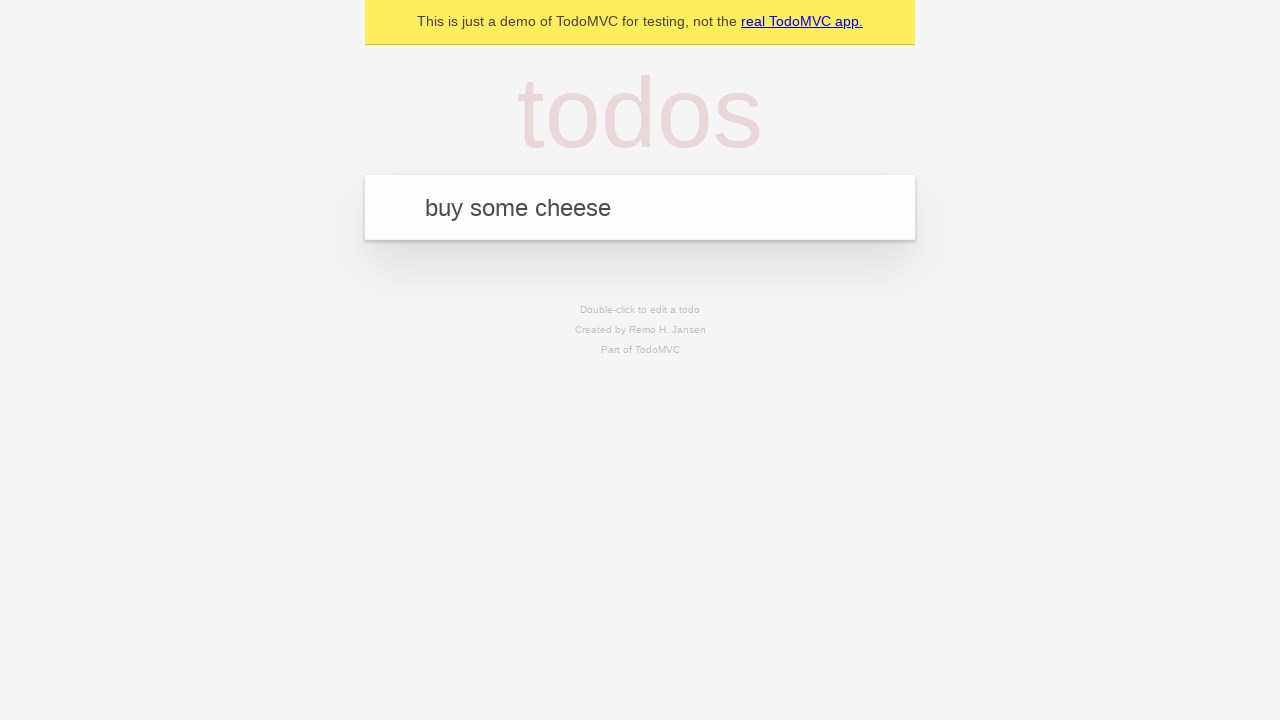

Pressed Enter to create first todo on internal:attr=[placeholder="What needs to be done?"i]
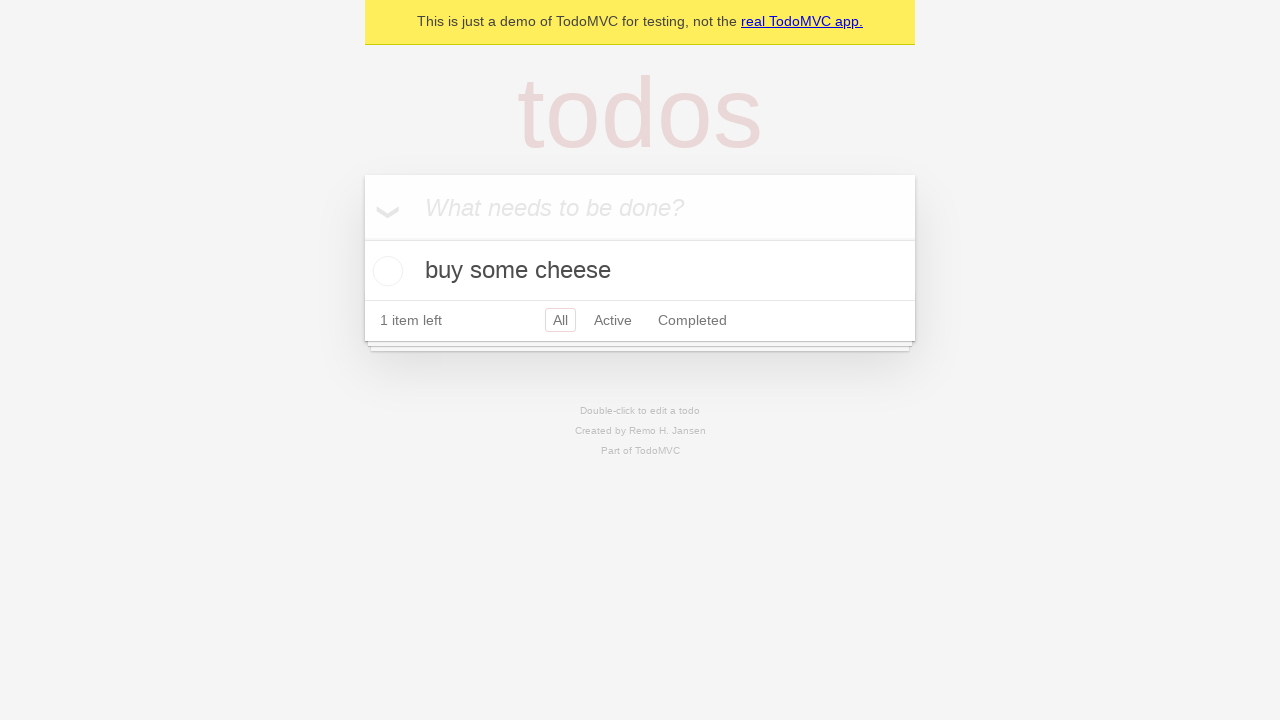

Filled second todo input with 'feed the cat' on internal:attr=[placeholder="What needs to be done?"i]
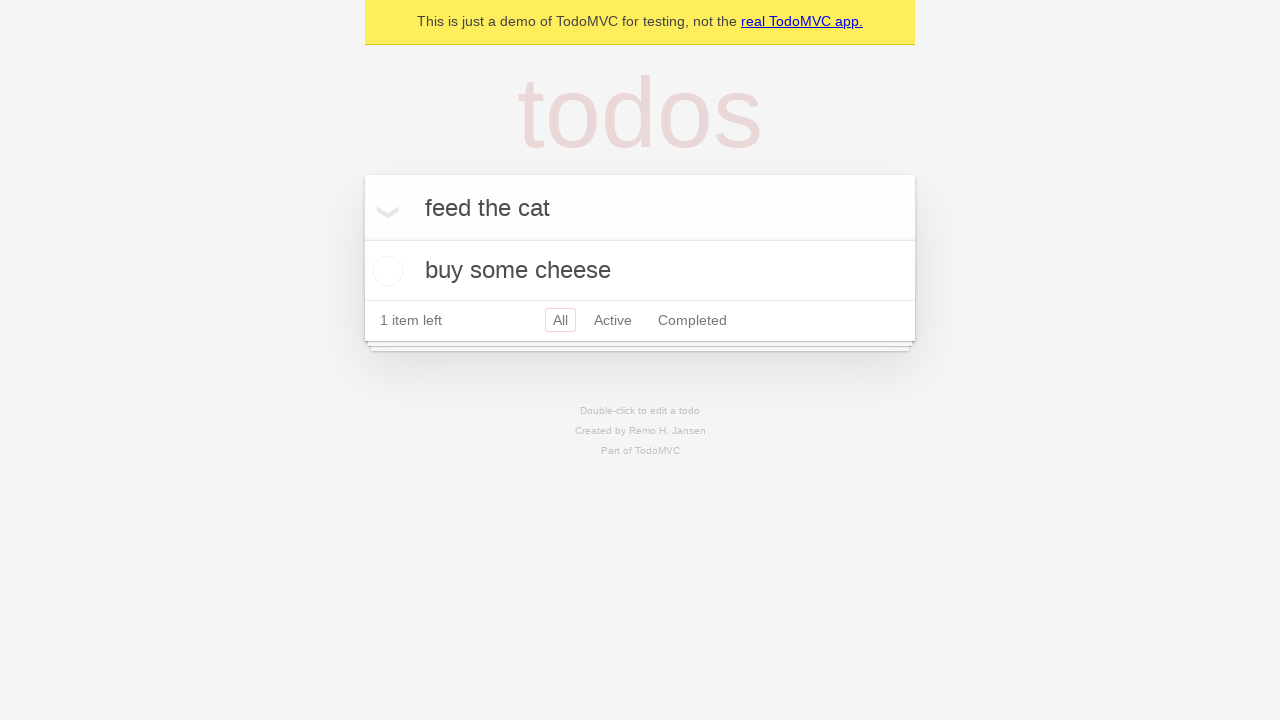

Pressed Enter to create second todo on internal:attr=[placeholder="What needs to be done?"i]
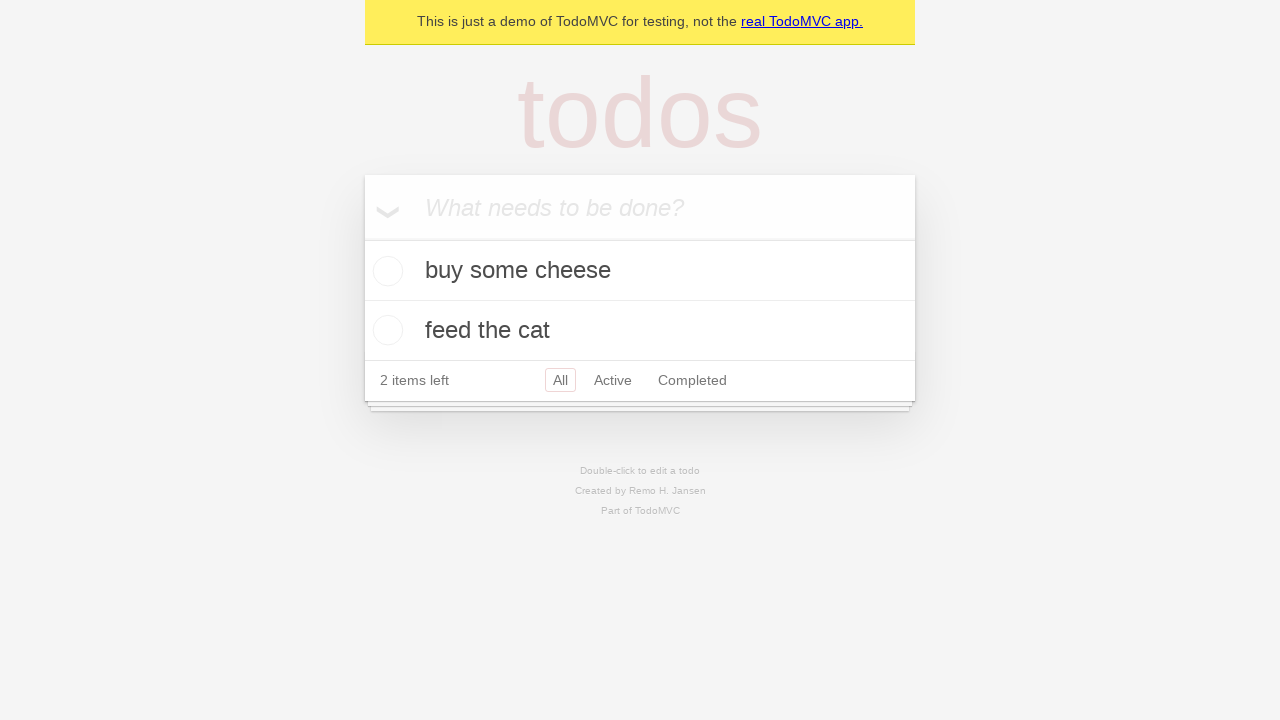

Filled third todo input with 'book a doctors appointment' on internal:attr=[placeholder="What needs to be done?"i]
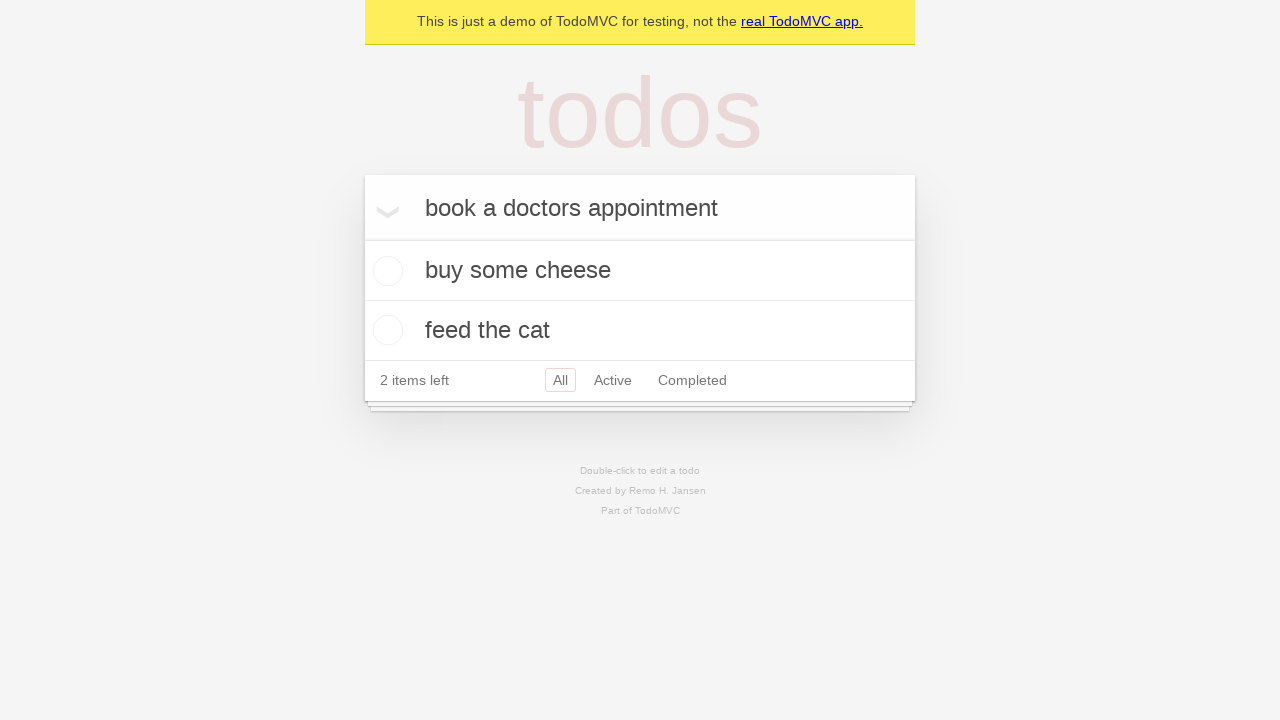

Pressed Enter to create third todo on internal:attr=[placeholder="What needs to be done?"i]
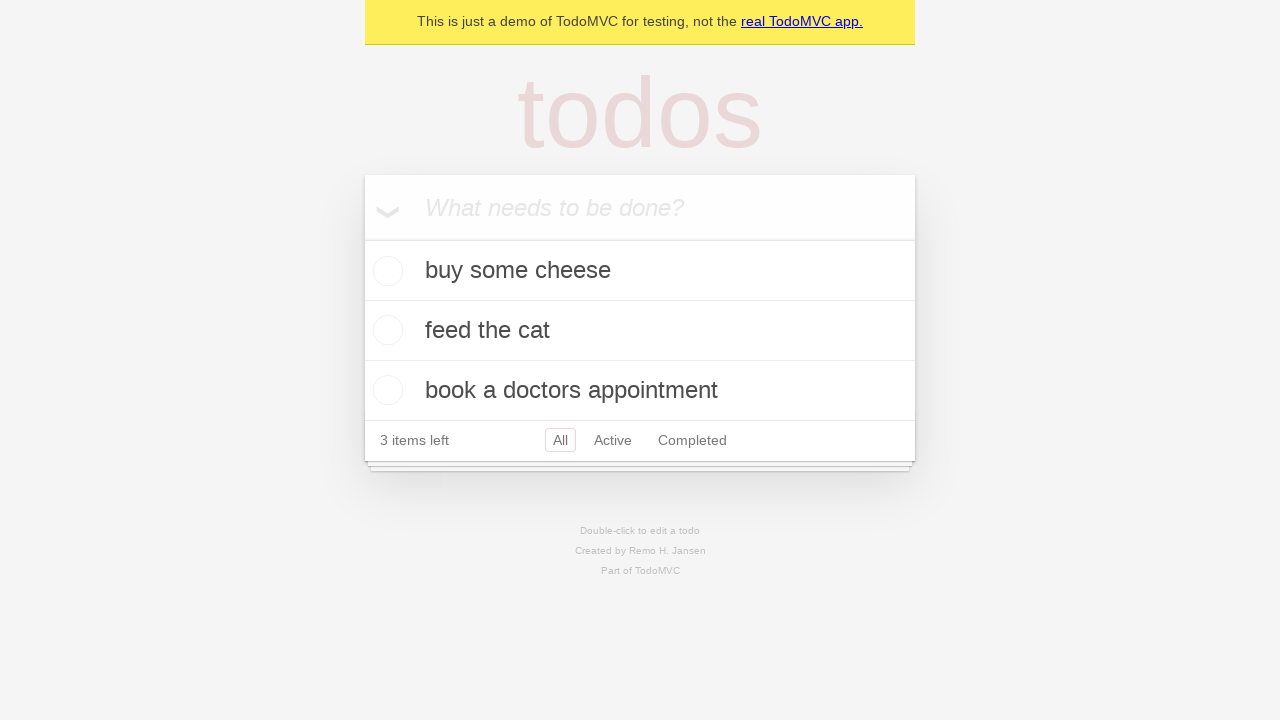

Checked the first todo item as completed at (385, 271) on .todo-list li .toggle >> nth=0
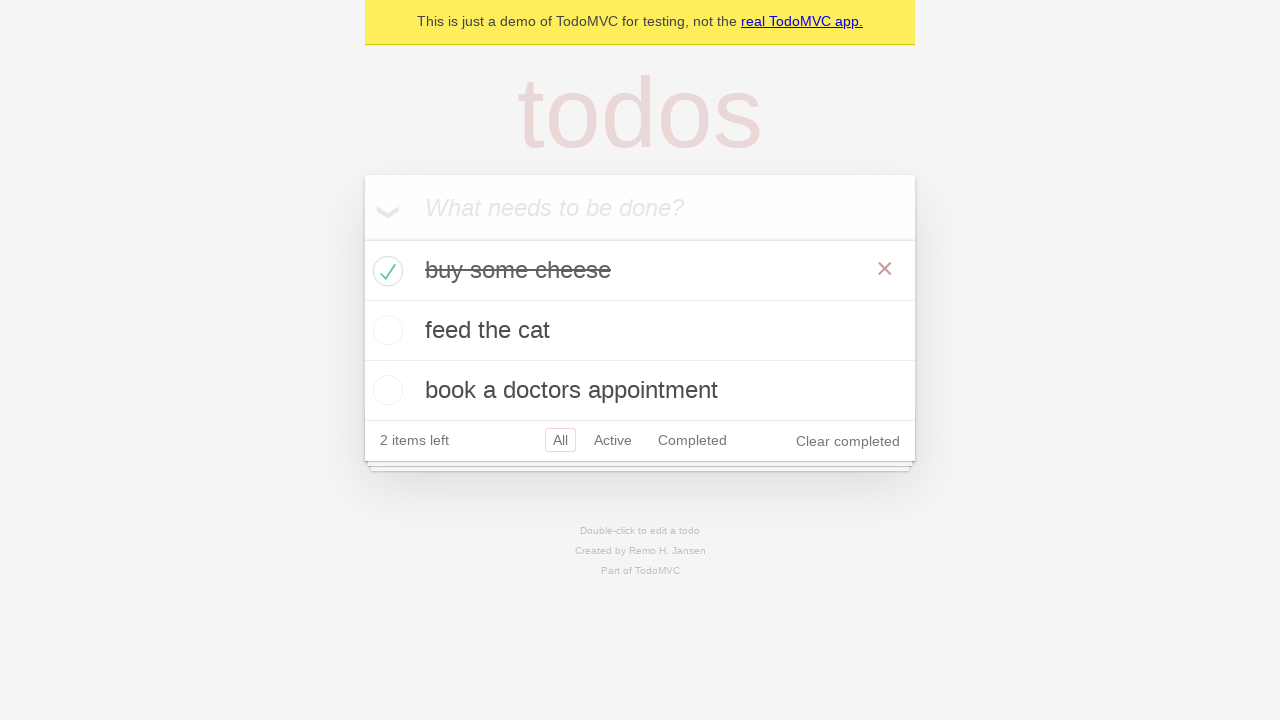

Clear completed button appeared after marking item as done
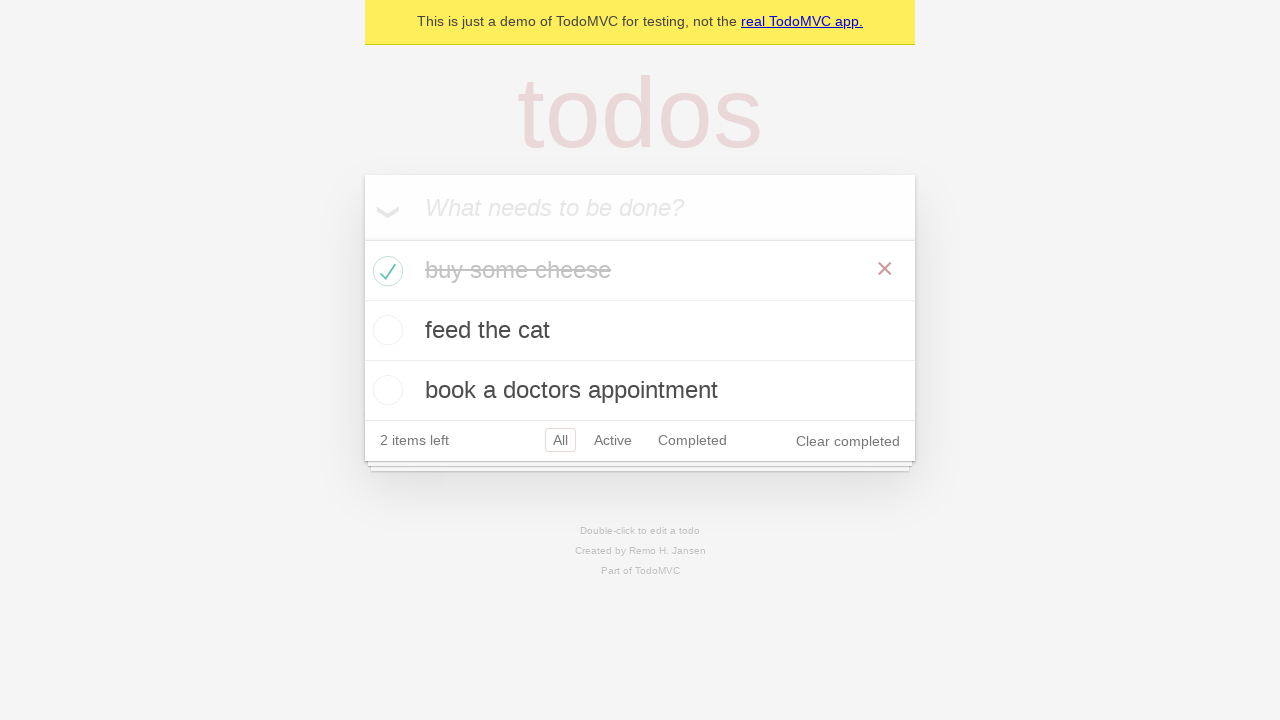

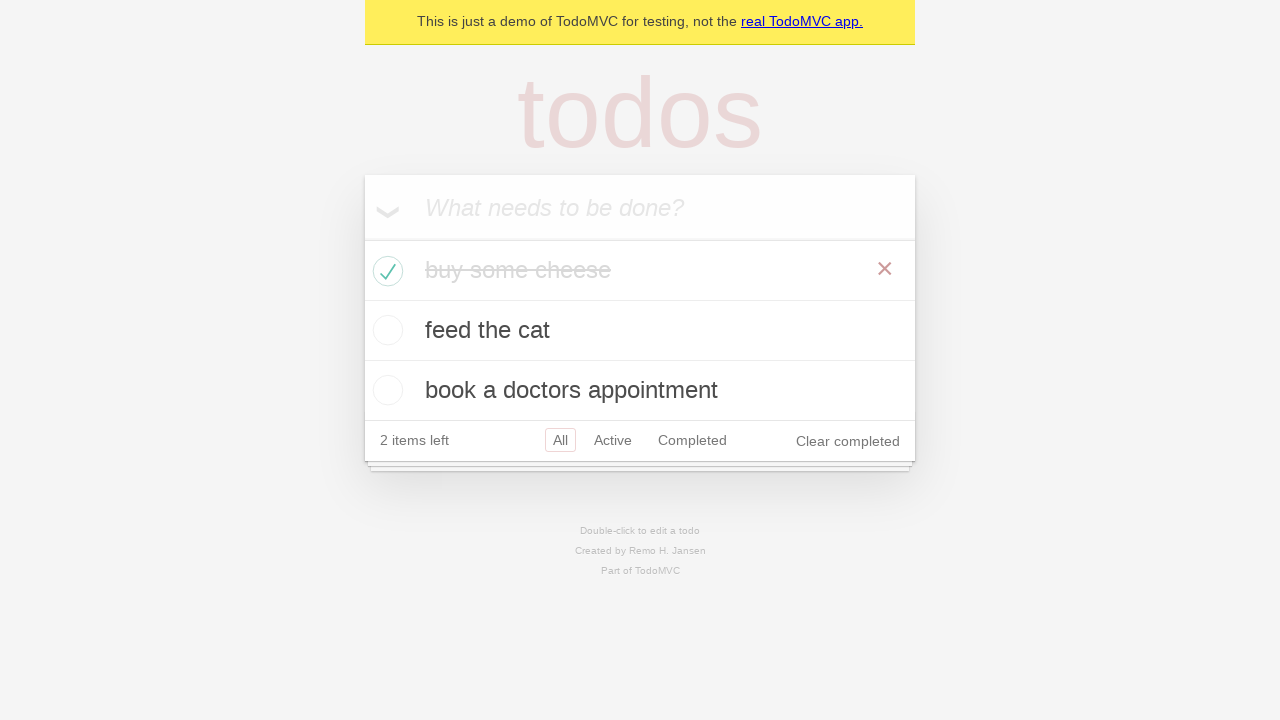